Tests form validation by submitting an empty form and verifying that required fields show red borders while optional fields show green borders.

Starting URL: https://demoqa.com/automation-practice-form

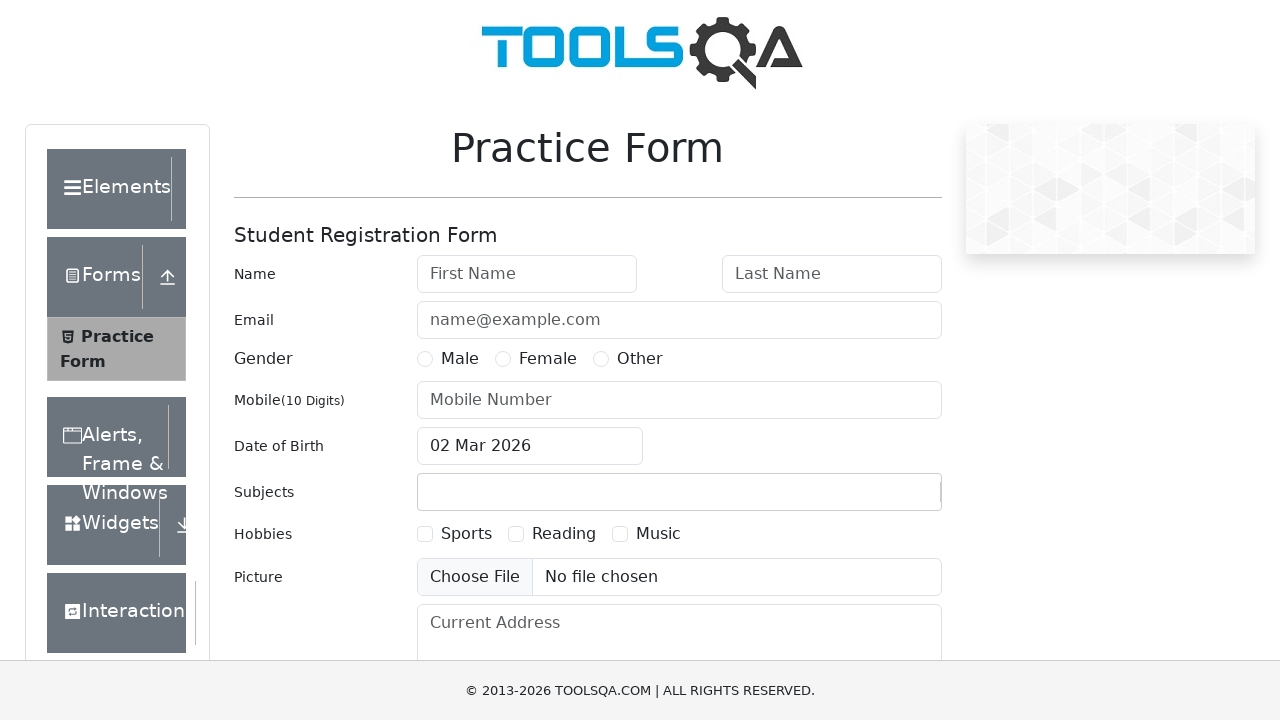

Scrolled to bottom of page to make submit button visible
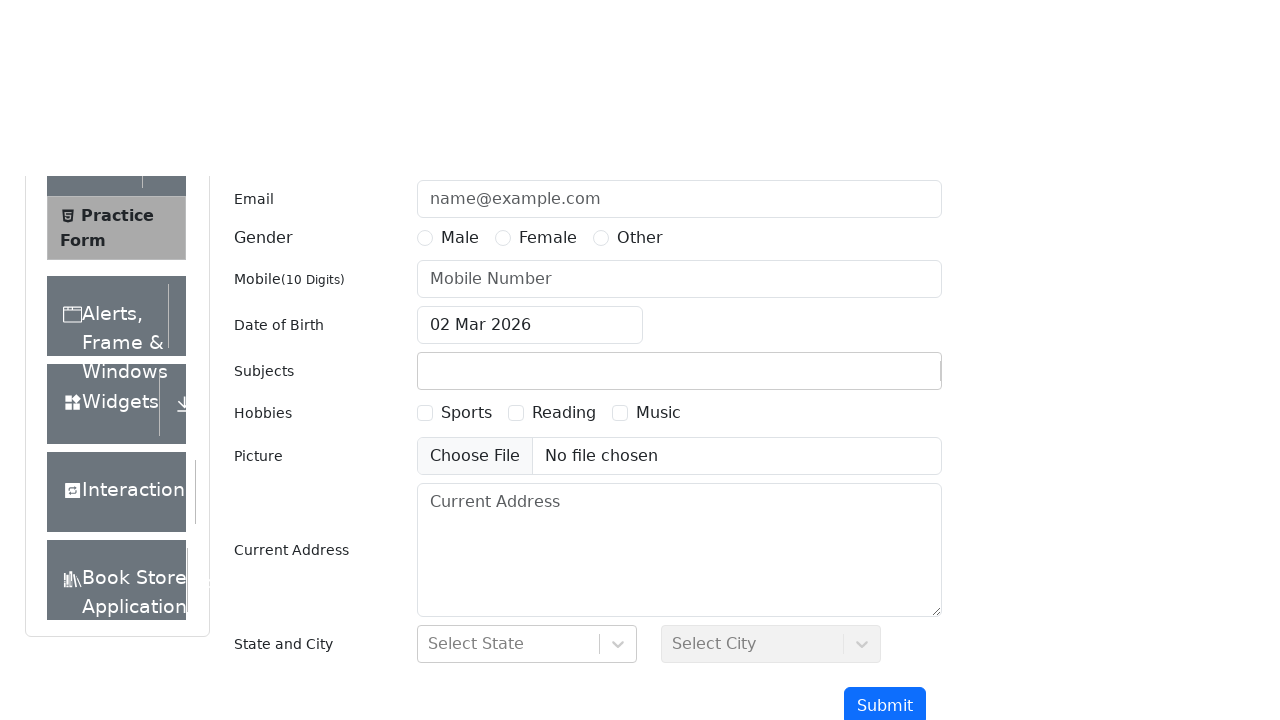

Clicked submit button without filling any form fields at (885, 499) on #submit
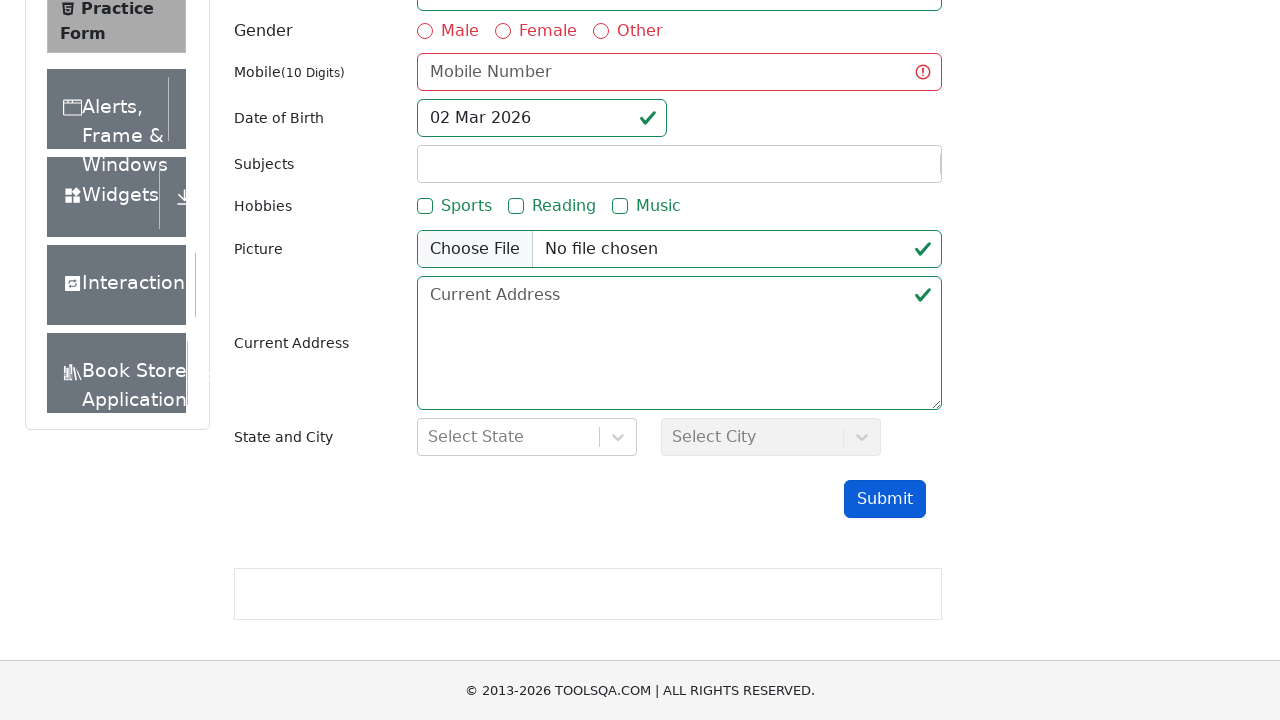

Waited for form validation to apply
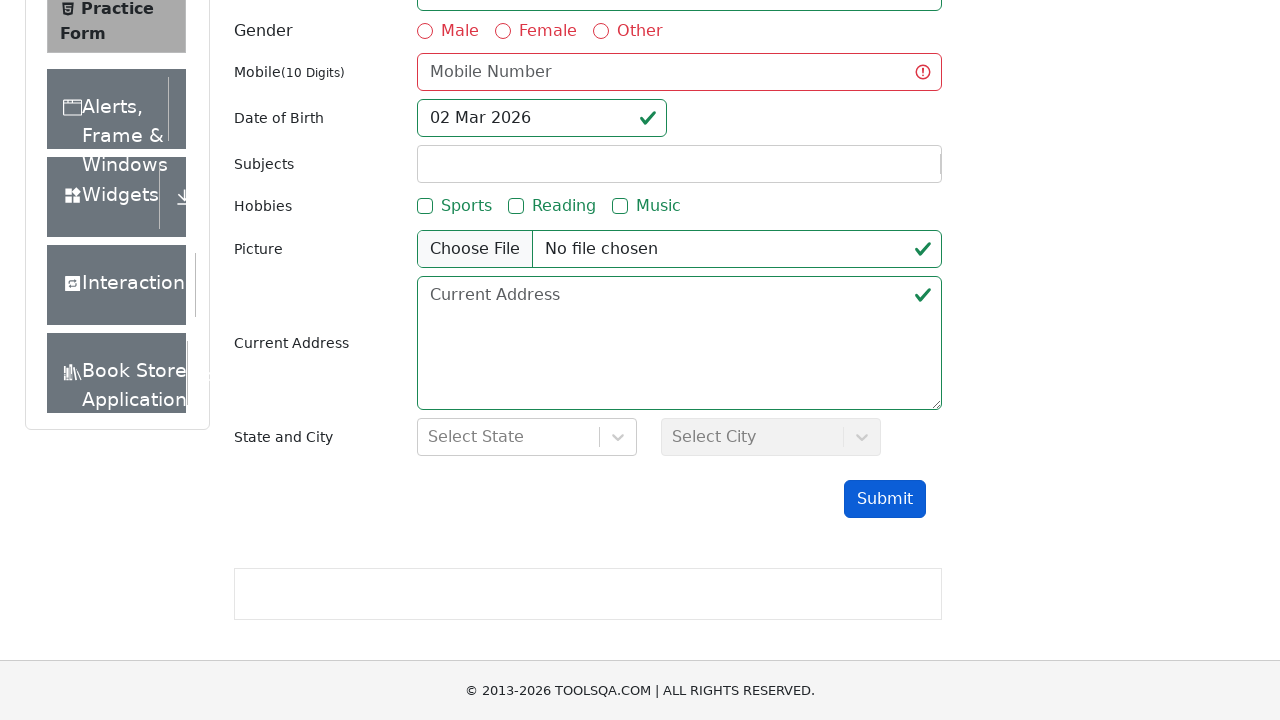

Verified firstName field is present and loaded
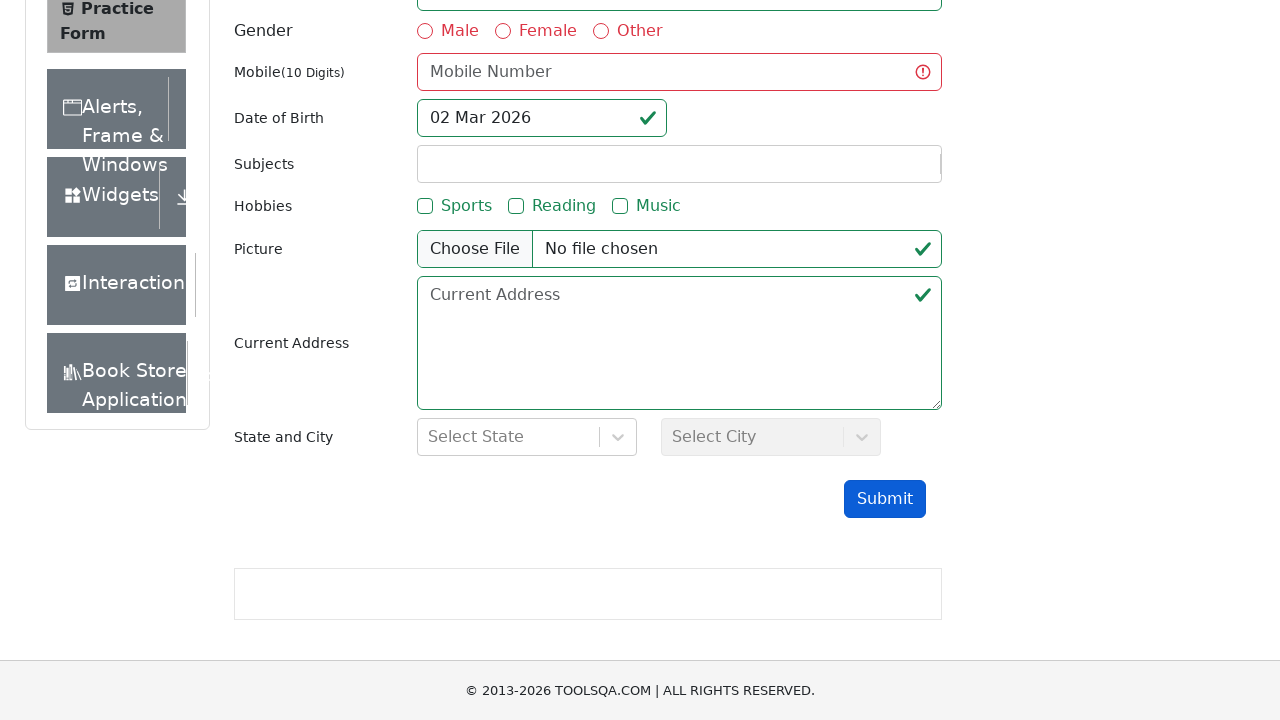

Verified lastName field is present and loaded
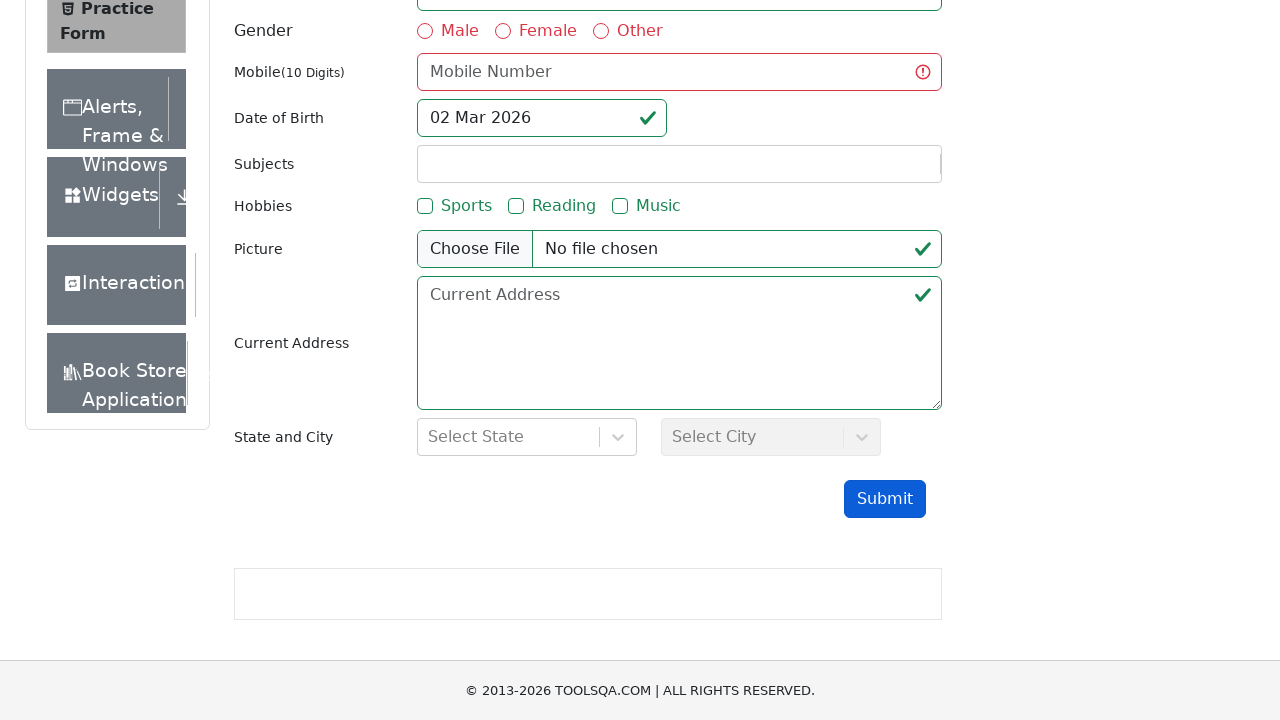

Verified userNumber field is present and loaded
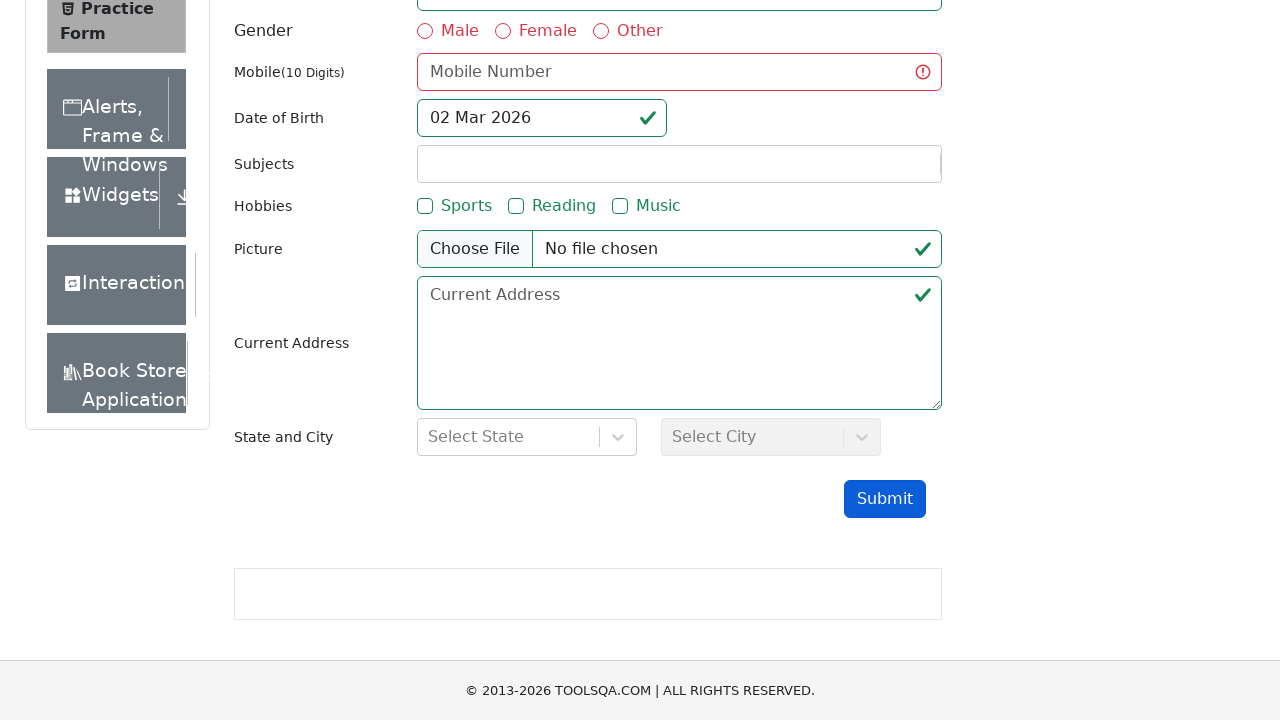

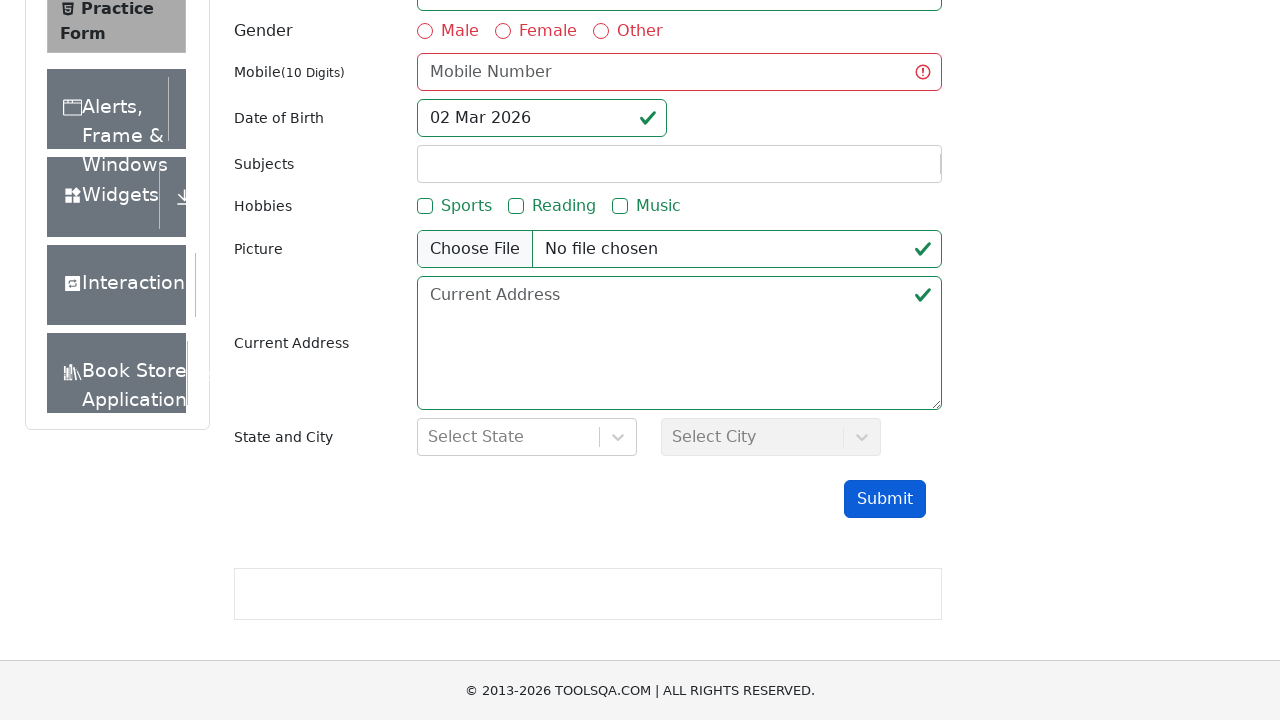